Navigates to a demo page with dependent dropdown lists for countries and states, and maximizes the browser window. The commented code shows intention to select dropdown values.

Starting URL: https://phppot.com/demo/jquery-dependent-dropdown-list-countries-and-states/

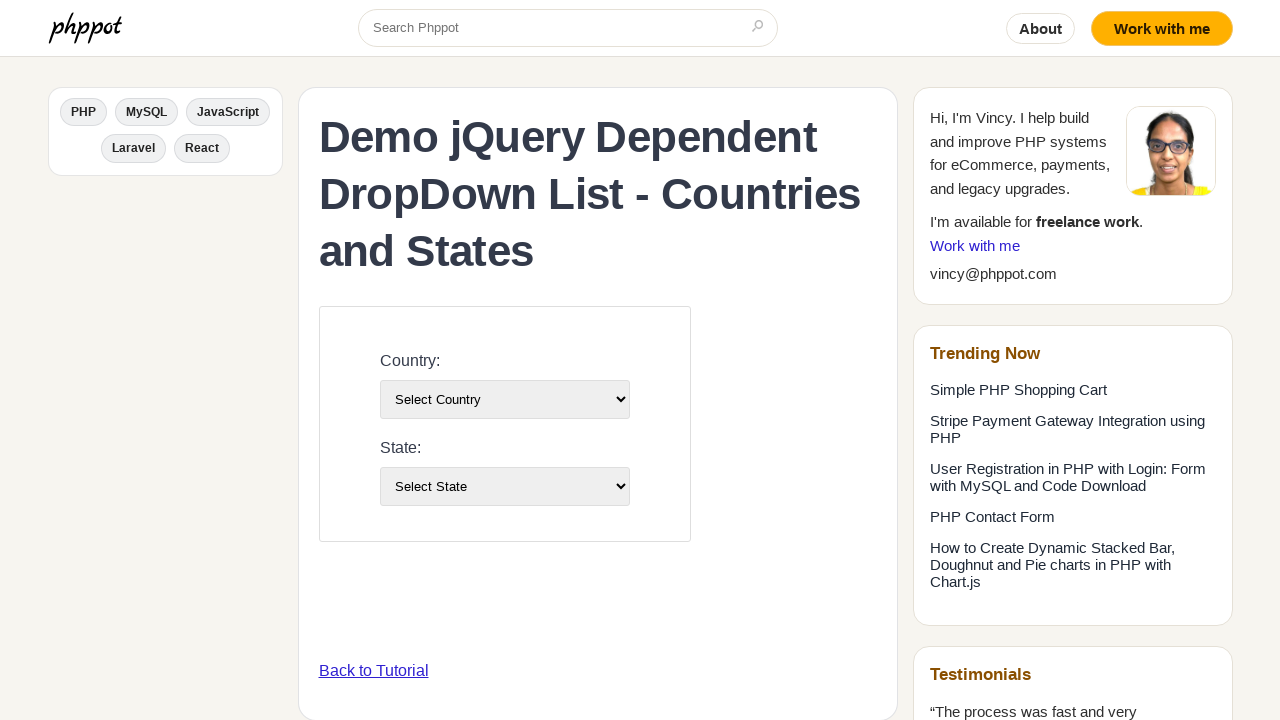

Country dropdown selector loaded
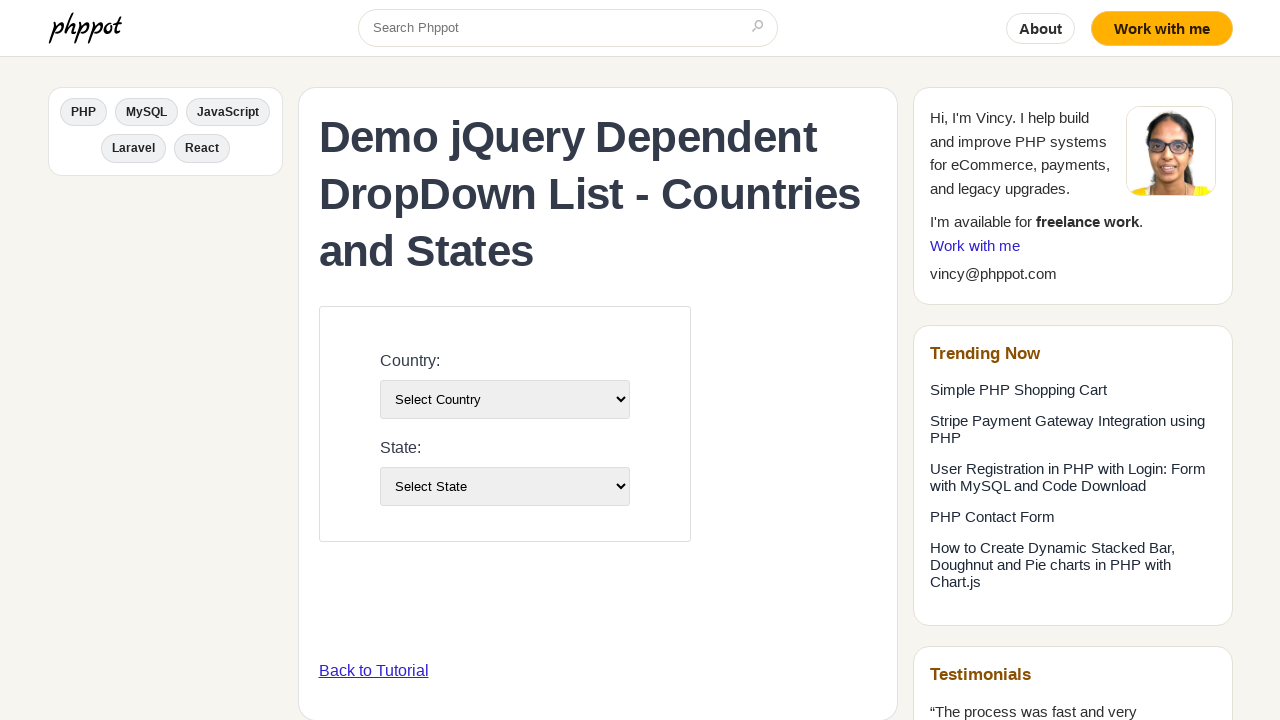

Selected country with value '1' from dropdown on #country-list
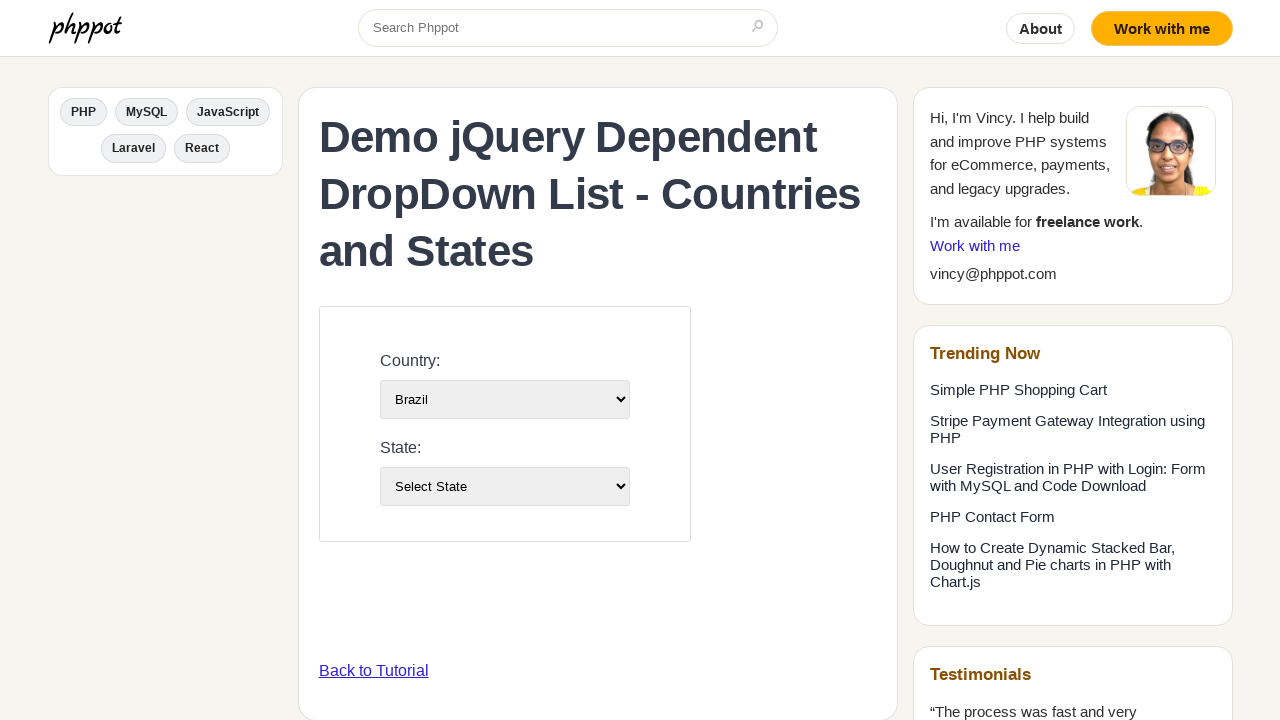

Waited for state dropdown to update based on country selection
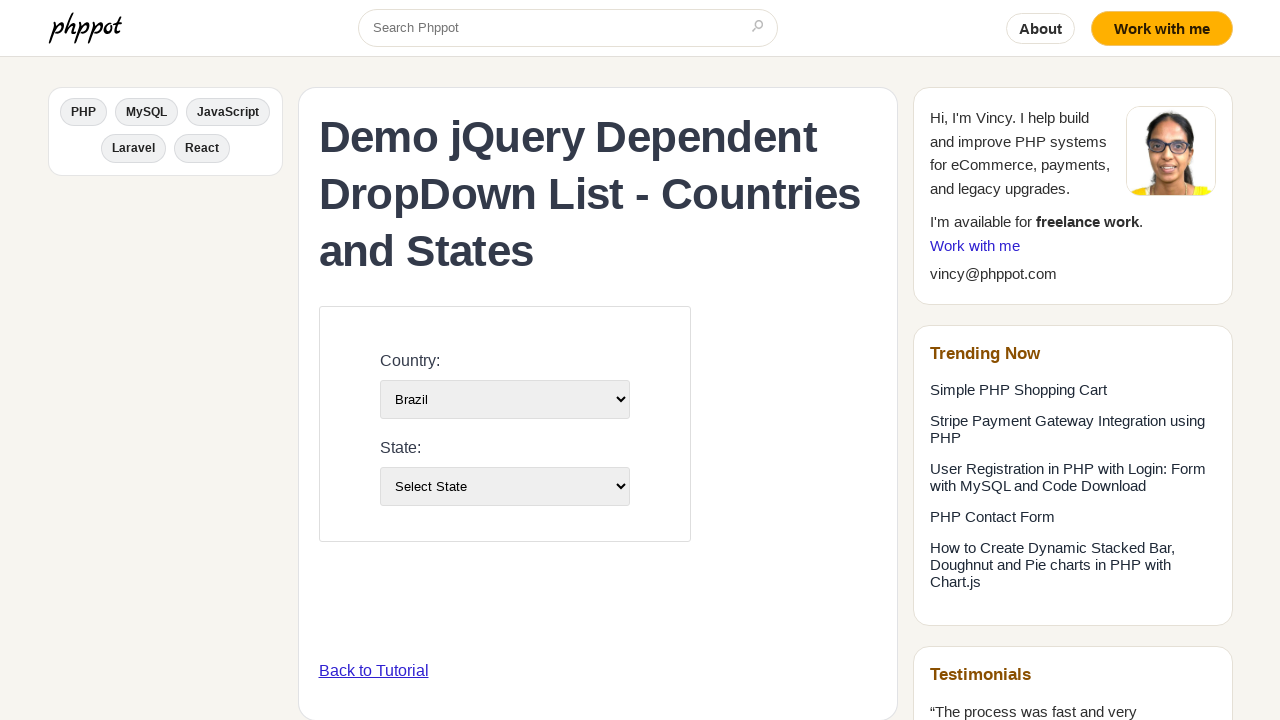

Selected state with value '16' from dependent dropdown on #state-list
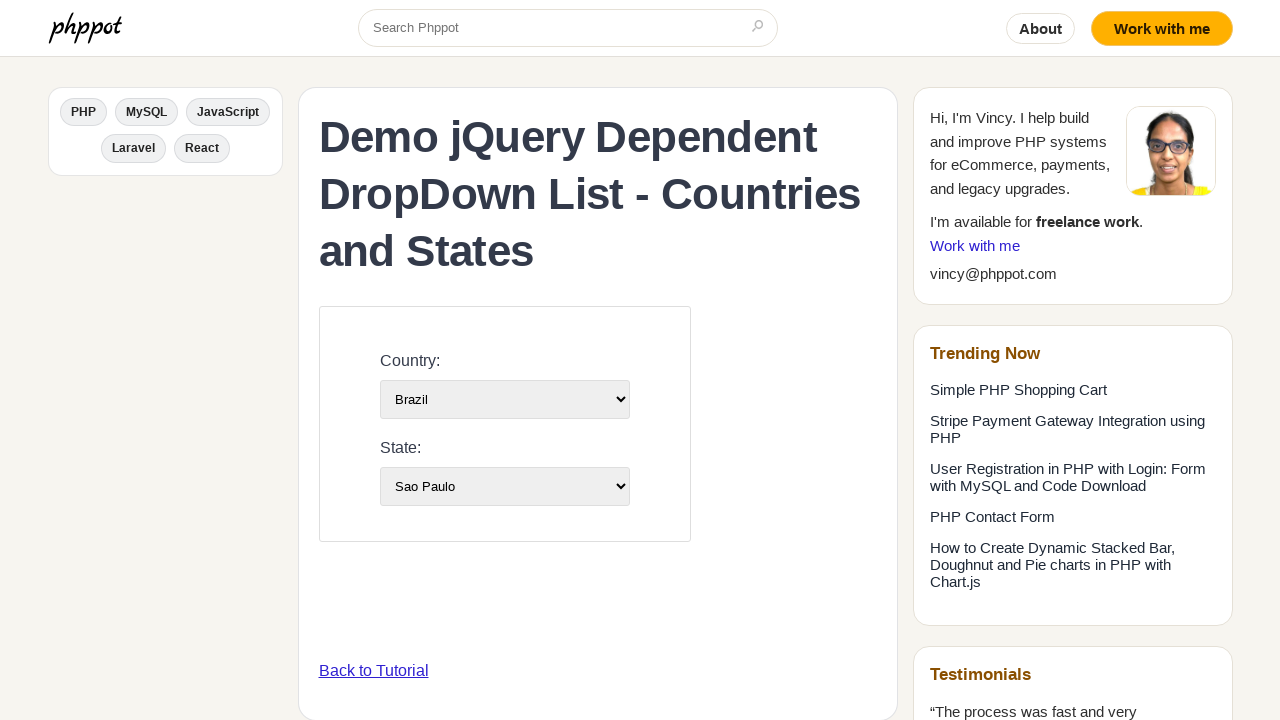

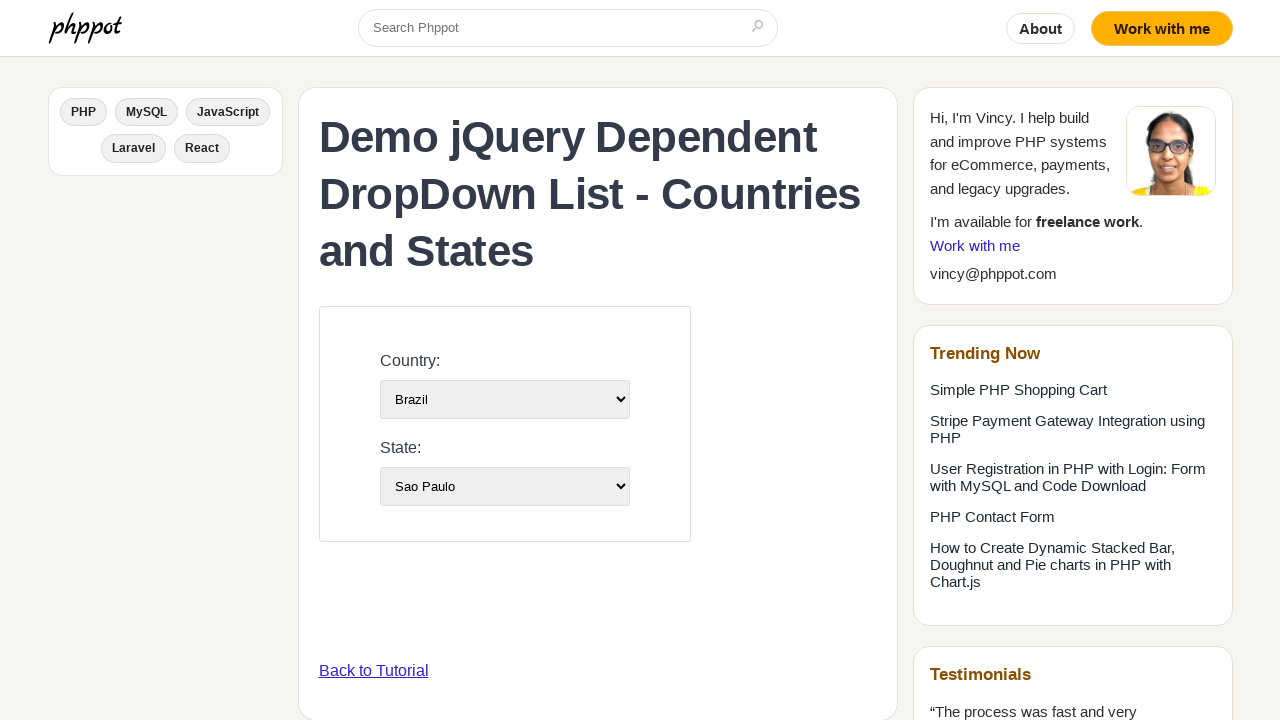